Tests Shadow DOM input functionality by filling a text field inside a shadow DOM element.

Starting URL: http://watir.com/examples/shadow_dom.html

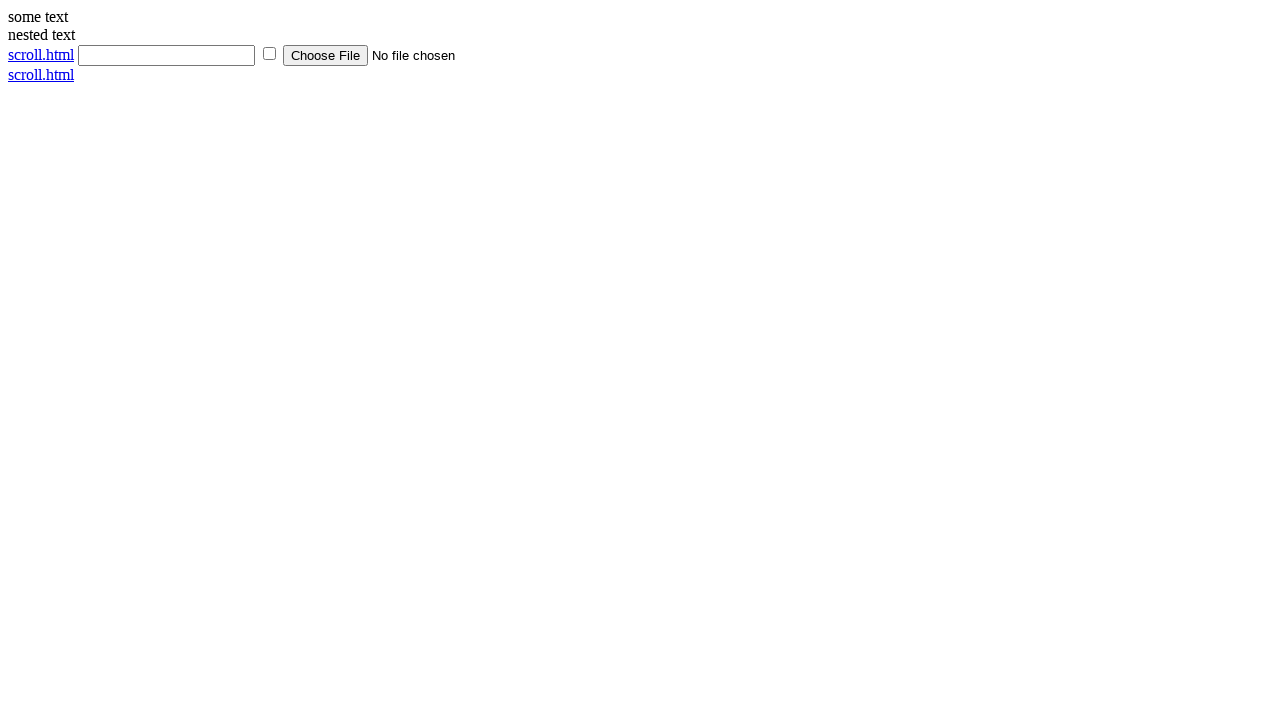

Filled text input inside shadow DOM with 'Shadow DOM' on #shadow_host [type='text']
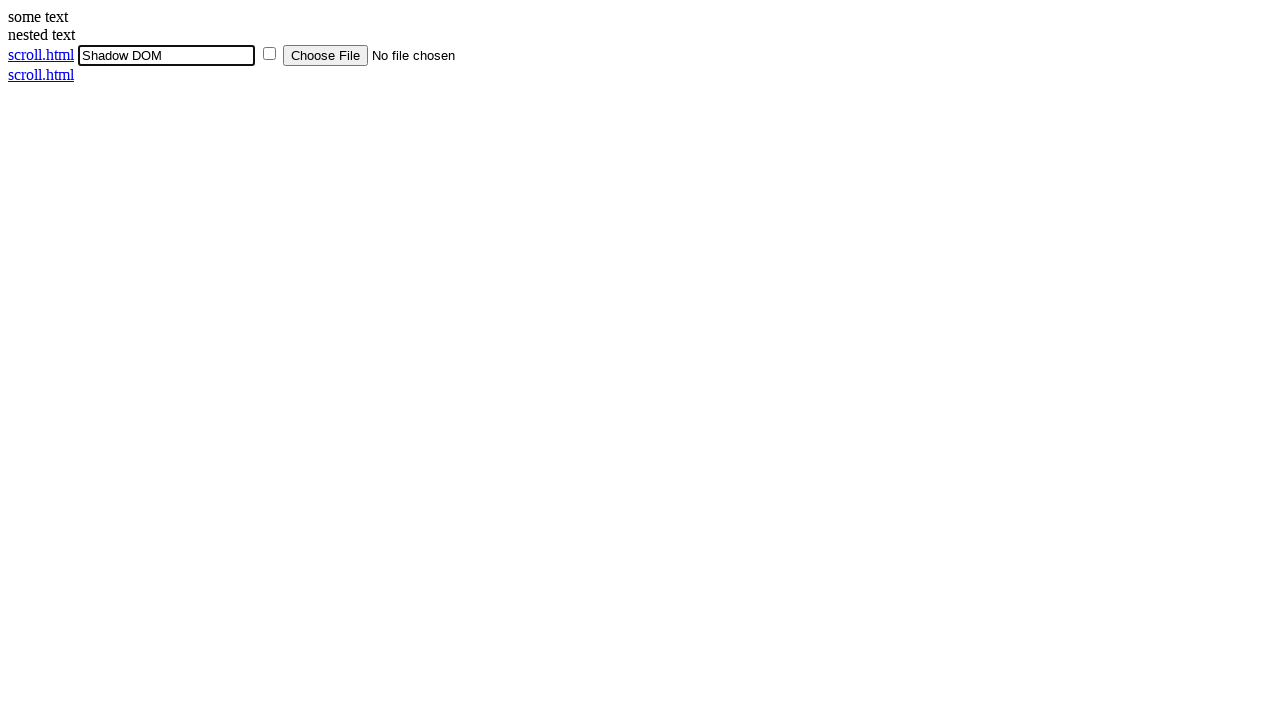

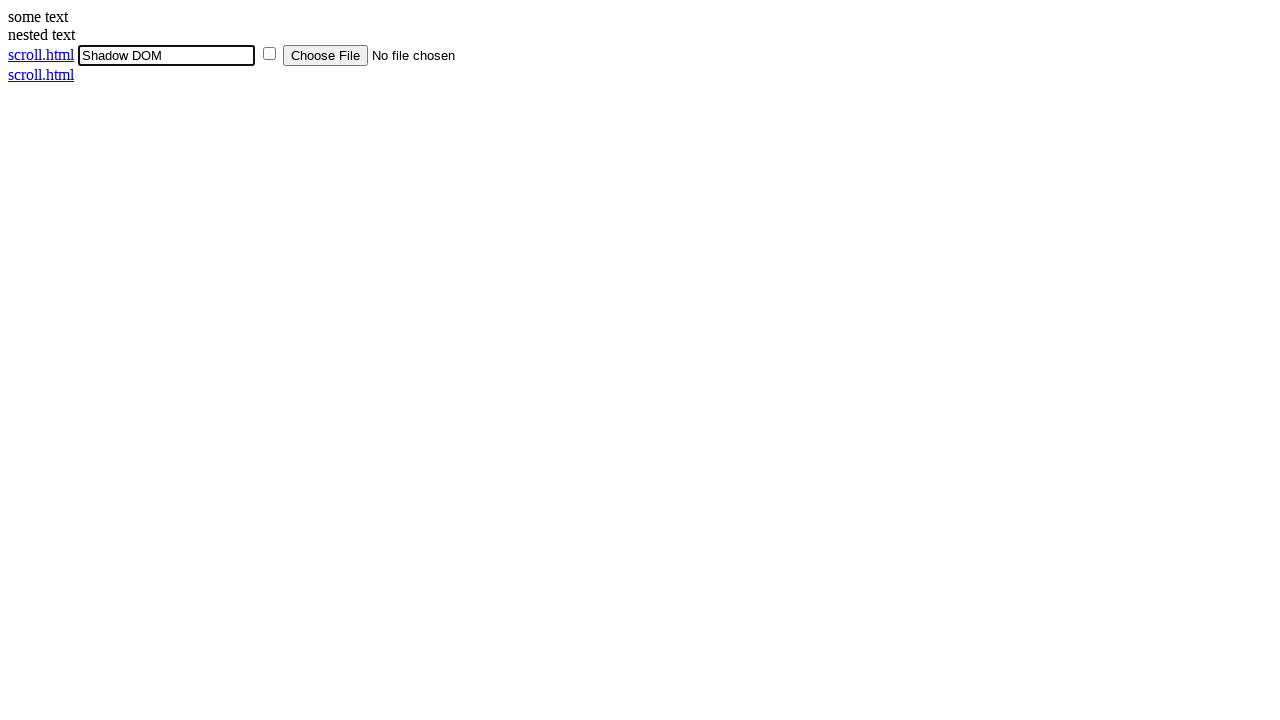